Tests JavaScript confirmation alert handling by clicking a button to trigger a confirmation dialog, accepting it, and verifying the result message displays "You clicked: Ok"

Starting URL: http://the-internet.herokuapp.com/javascript_alerts

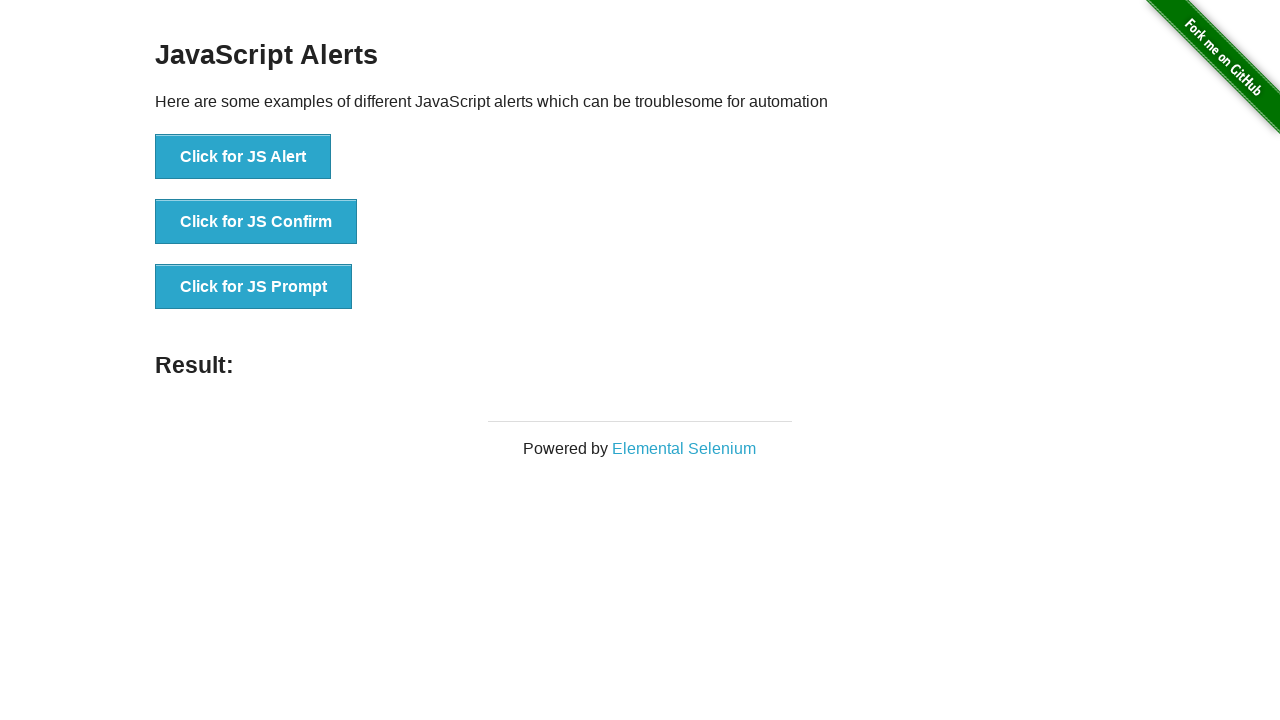

Set up dialog handler to accept confirmation dialogs
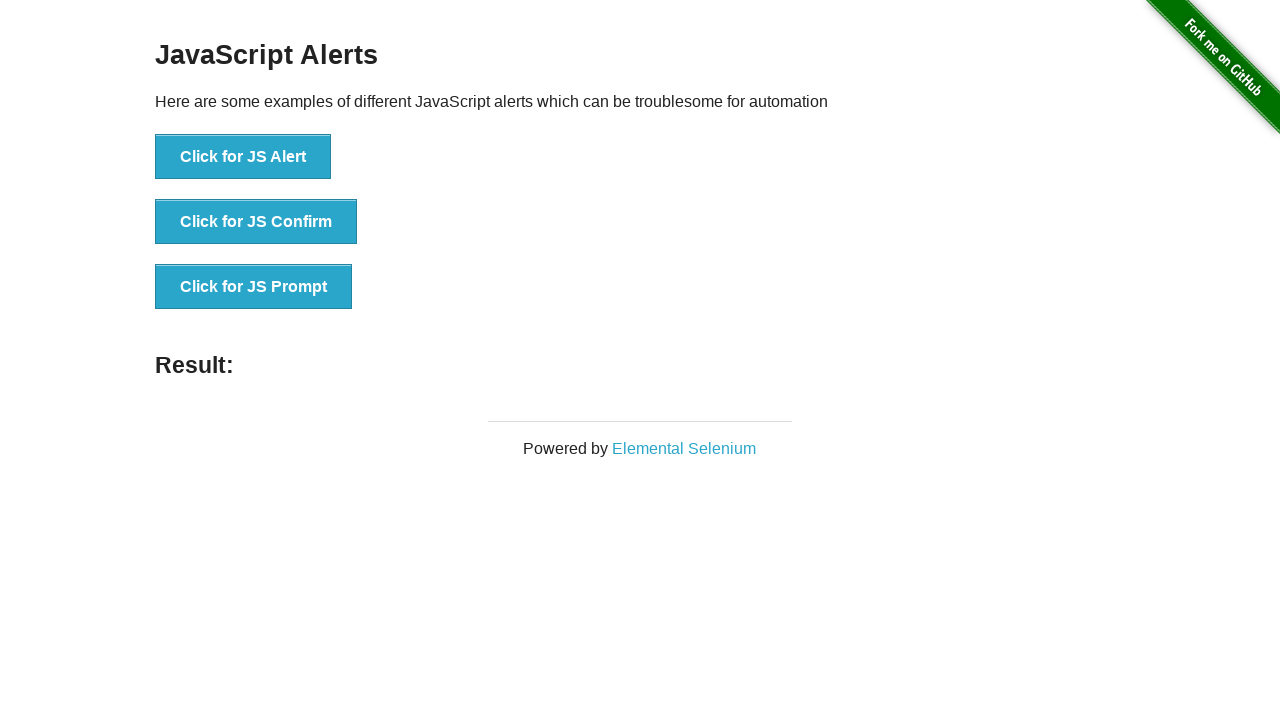

Clicked the confirmation alert button at (256, 222) on ul > li:nth-child(2) > button
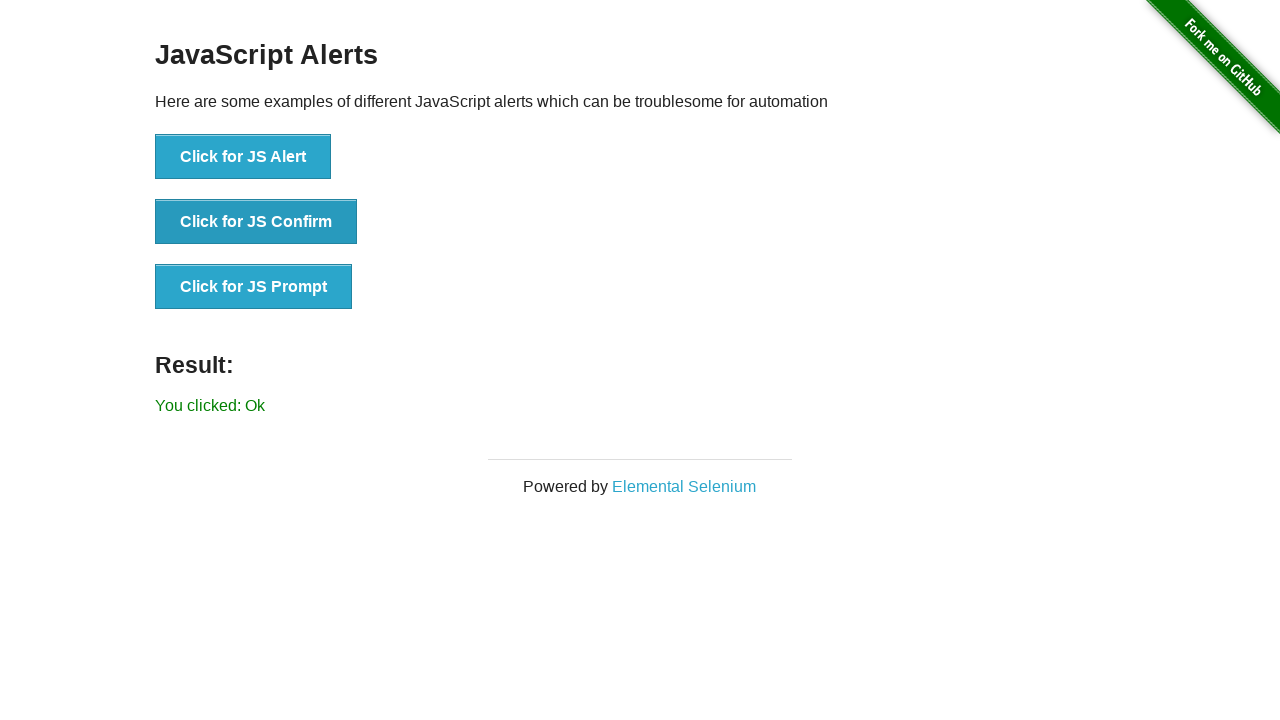

Result message element loaded
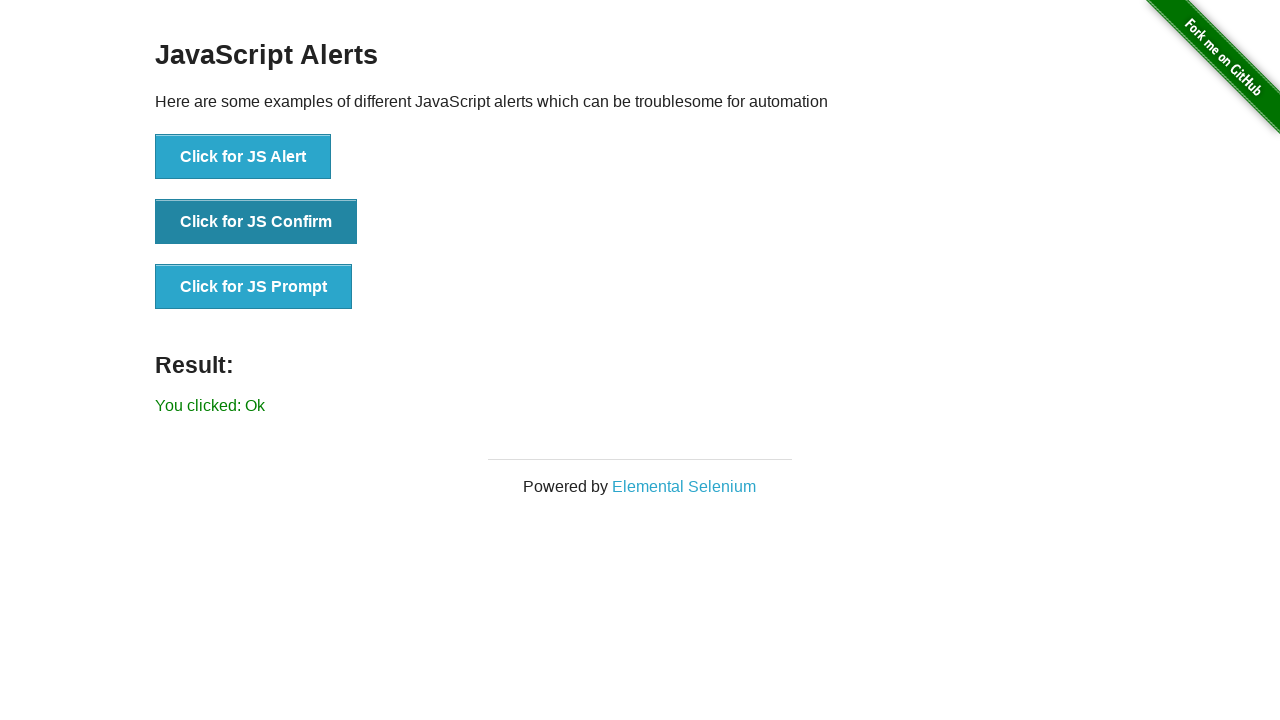

Retrieved result text: 'You clicked: Ok'
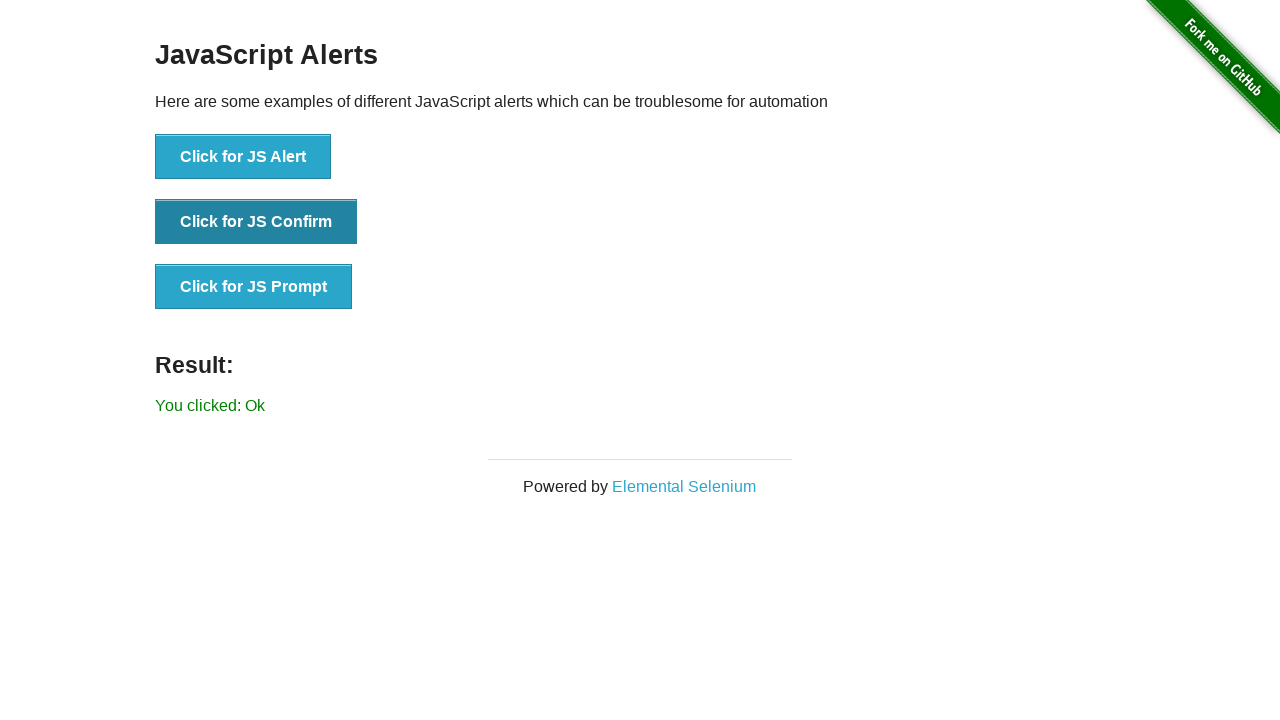

Verified result text is 'You clicked: Ok'
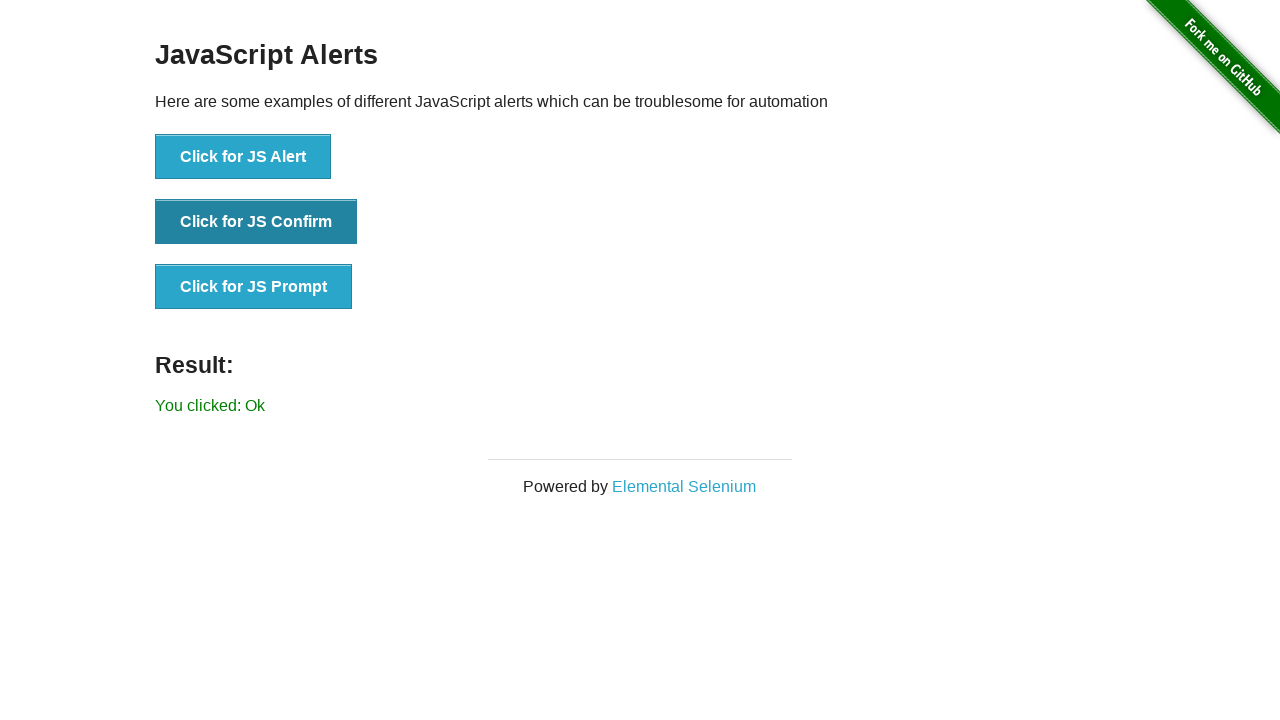

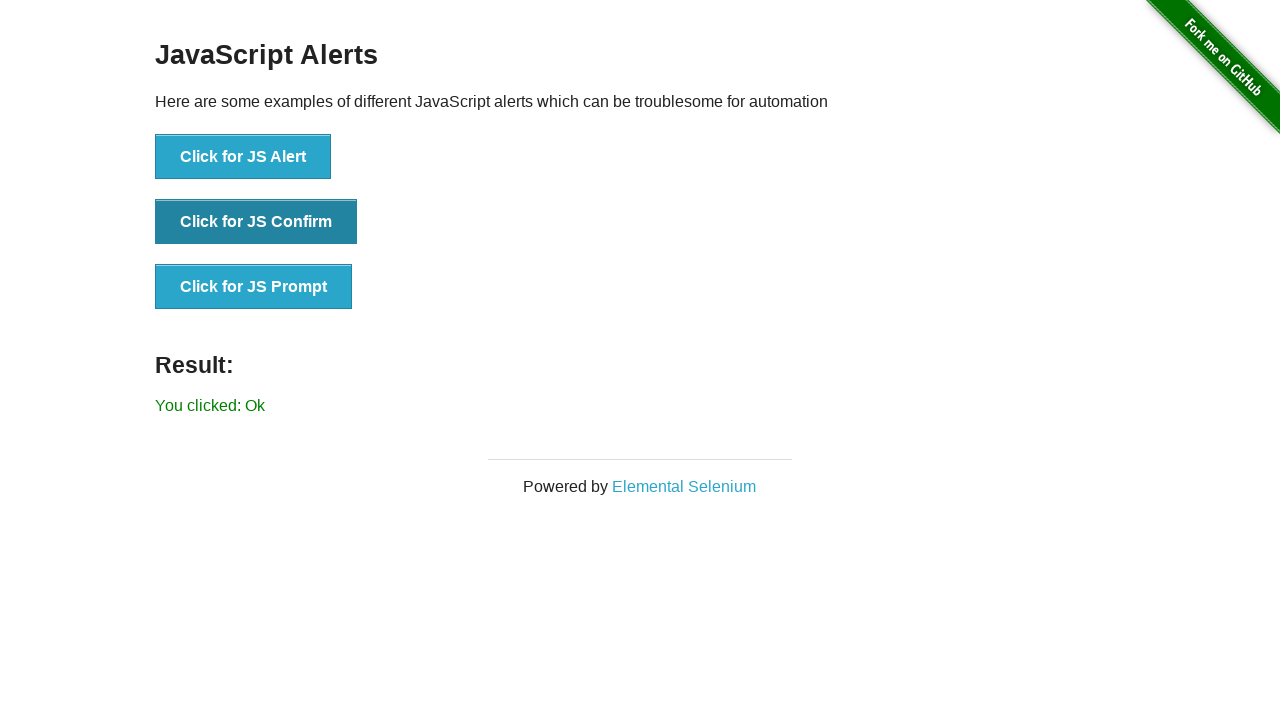